Tests date picker without waiting for AJAX loading to simulate failure scenario

Starting URL: http://demos.telerik.com/aspnet-ajax/ajaxloadingpanel/functionality/explicit-show-hide/defaultcs.aspx

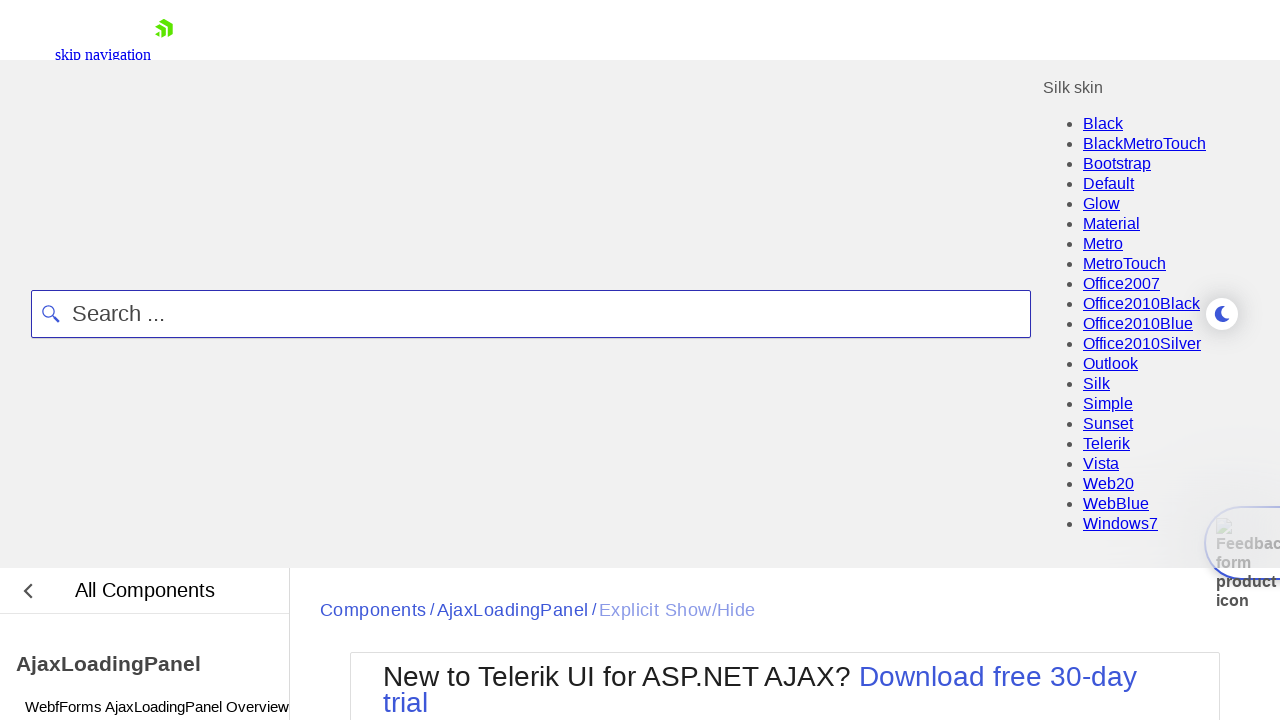

Waited for date picker panel to be visible
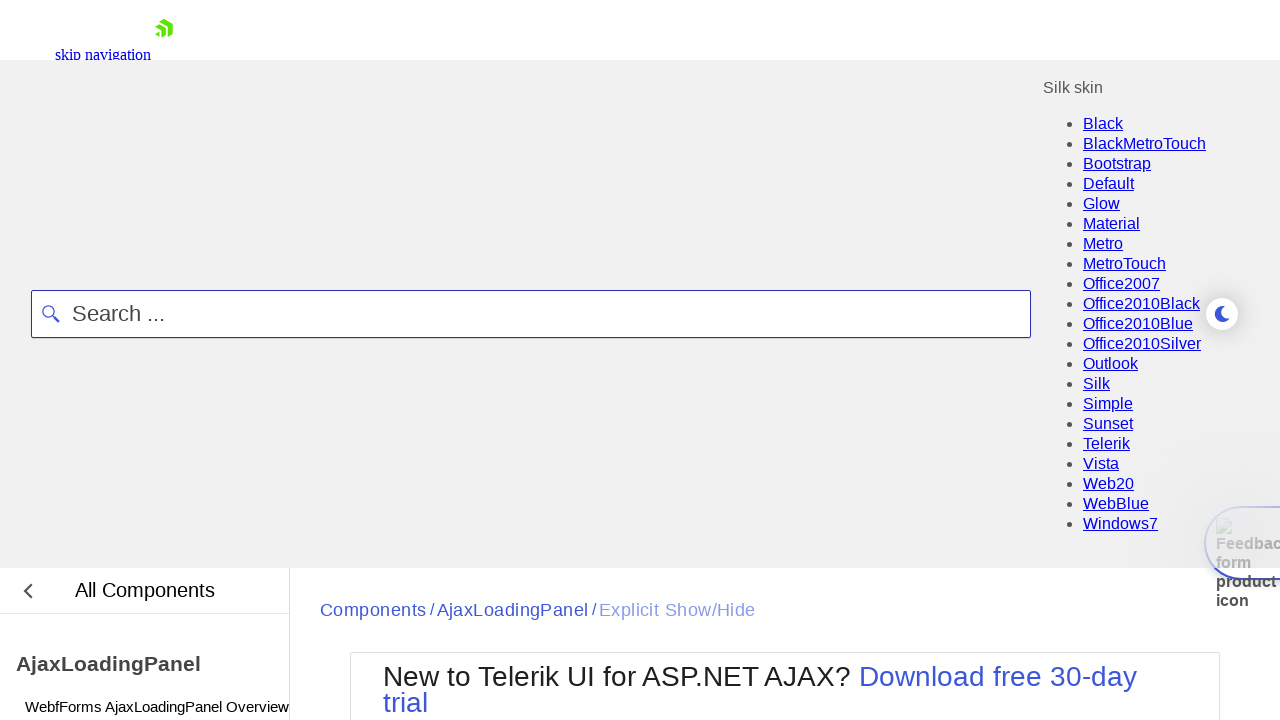

Retrieved initial text from label: 'No Selected Dates to display.'
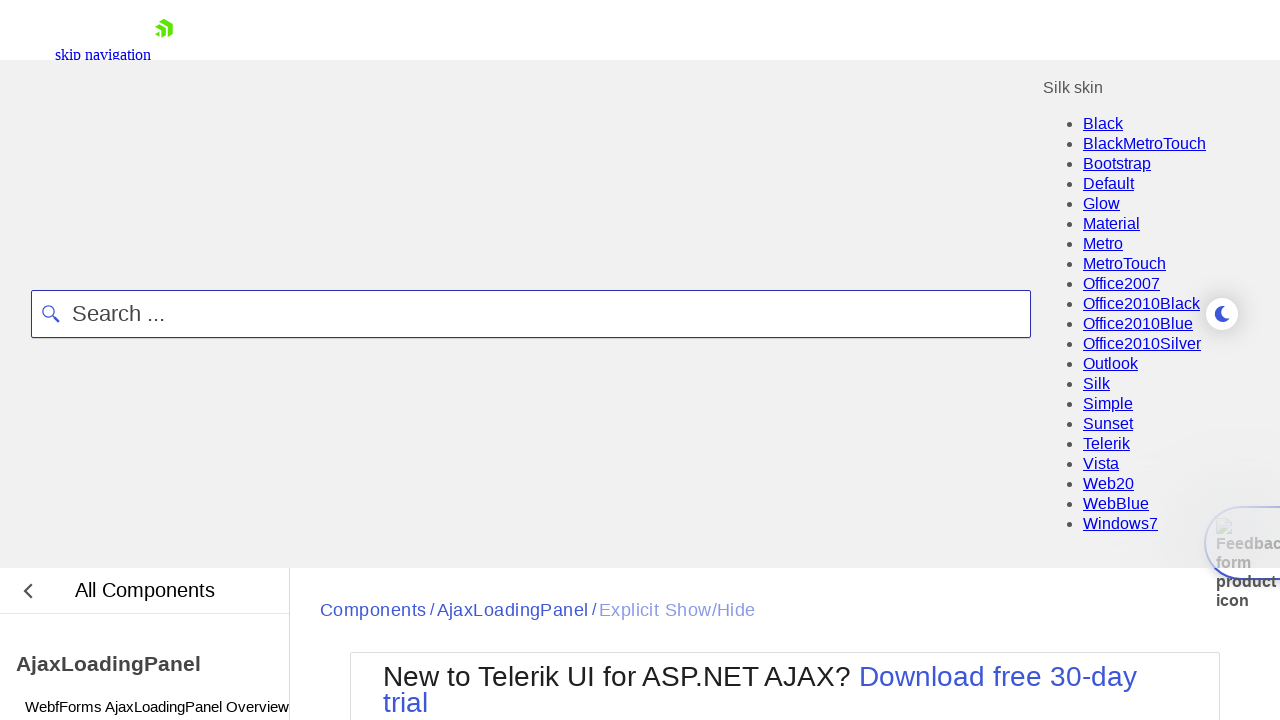

Clicked on day 9 in date picker at (379, 704) on xpath=//a[text()='9']
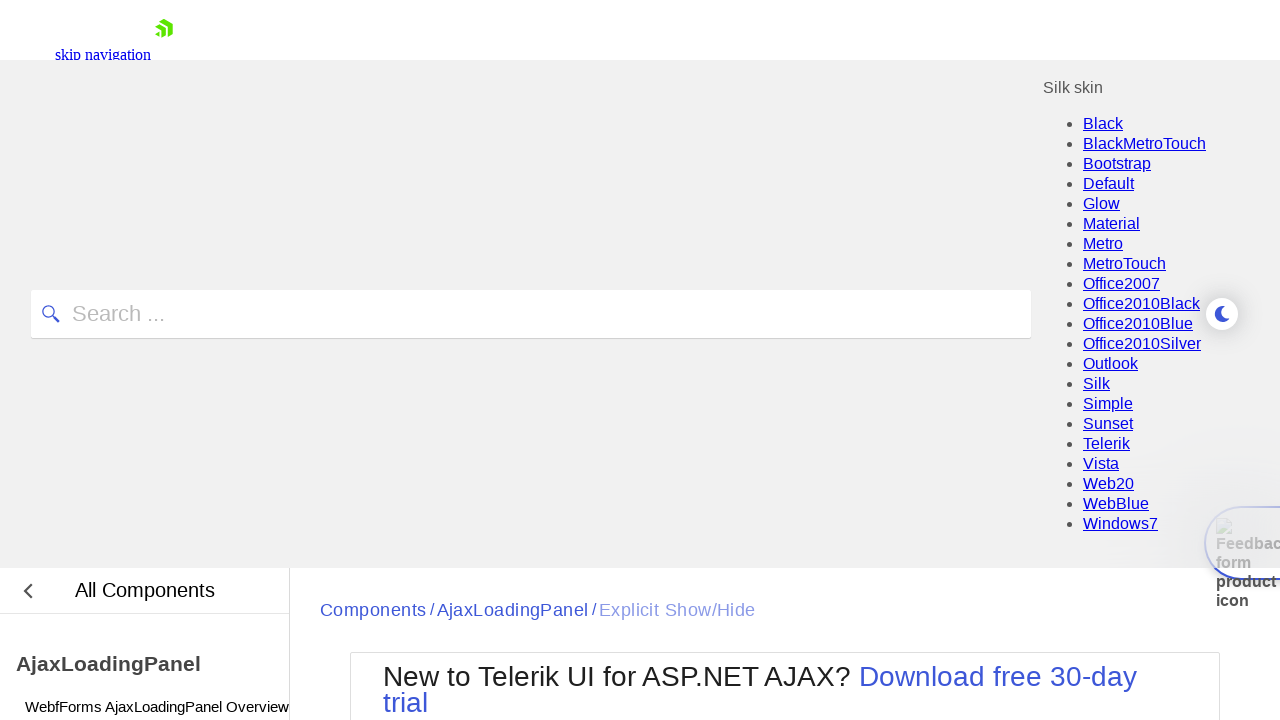

Retrieved selected text without waiting for AJAX to complete: 'No Selected Dates to display.' (failure scenario)
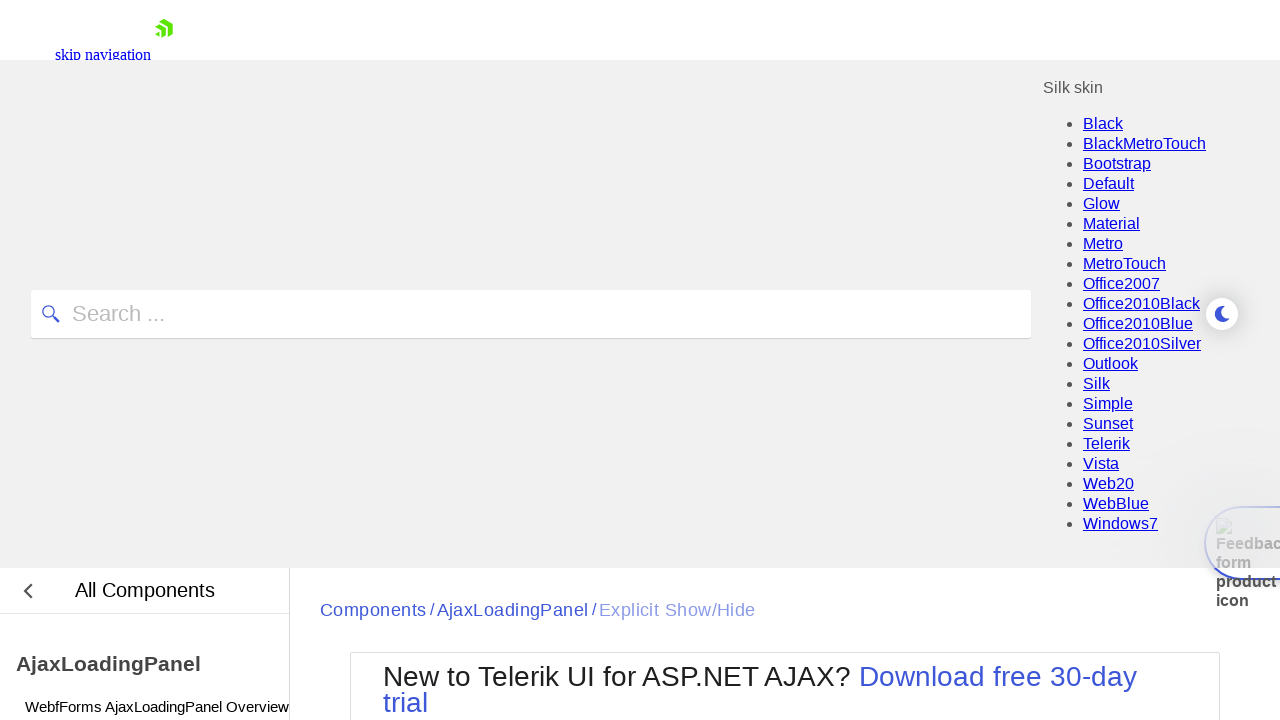

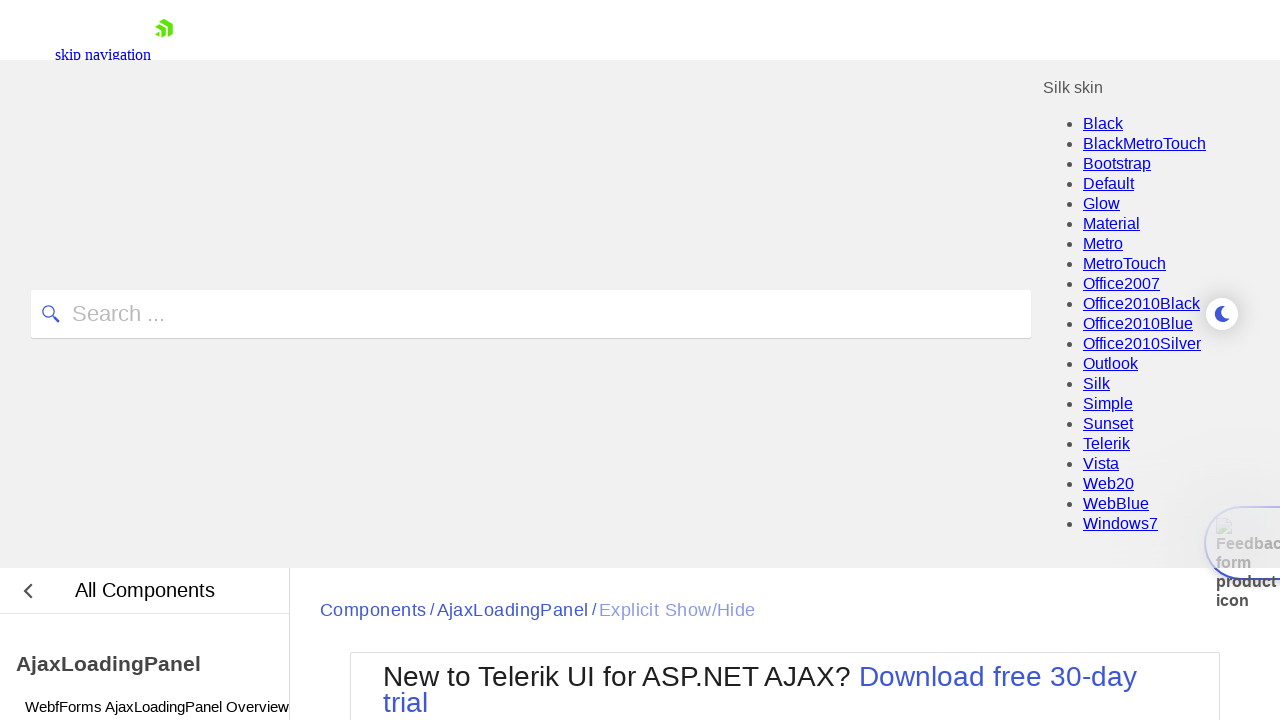